Tests JavaScript confirmation alert handling by clicking a button to trigger the alert, accepting it, and verifying the result message is displayed correctly.

Starting URL: http://the-internet.herokuapp.com/javascript_alerts

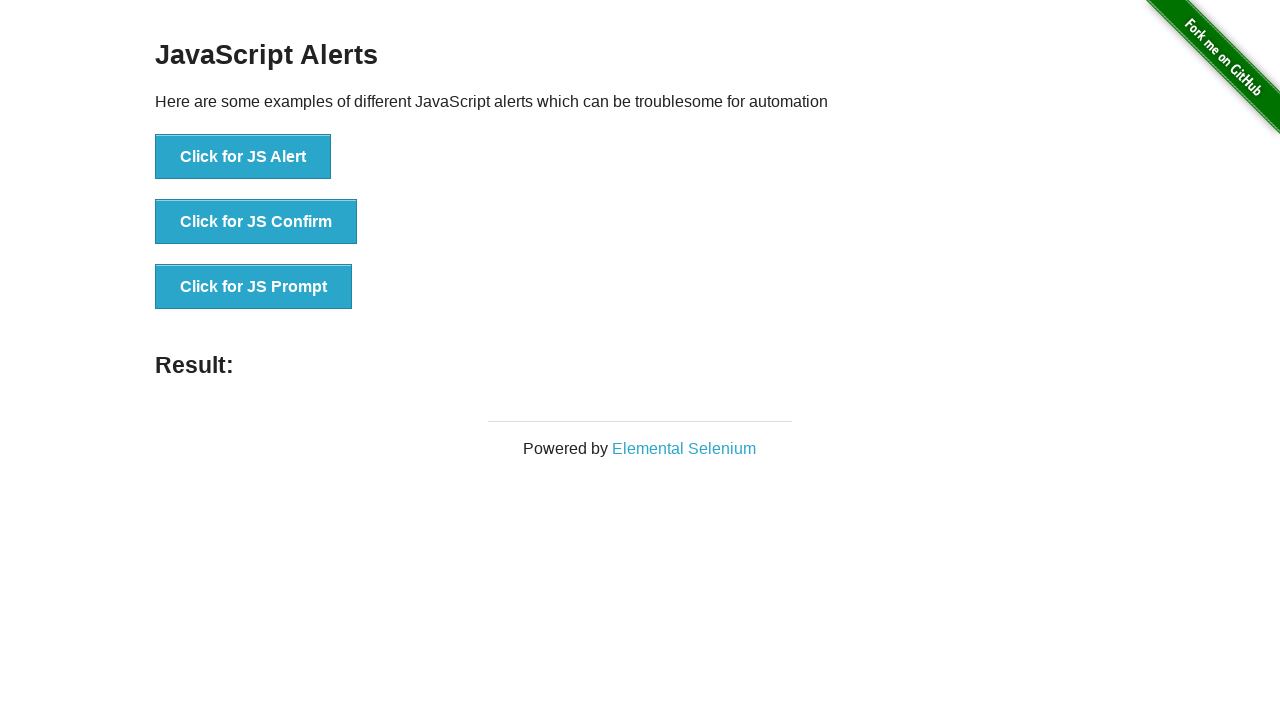

Set up dialog handler to accept confirmation alerts
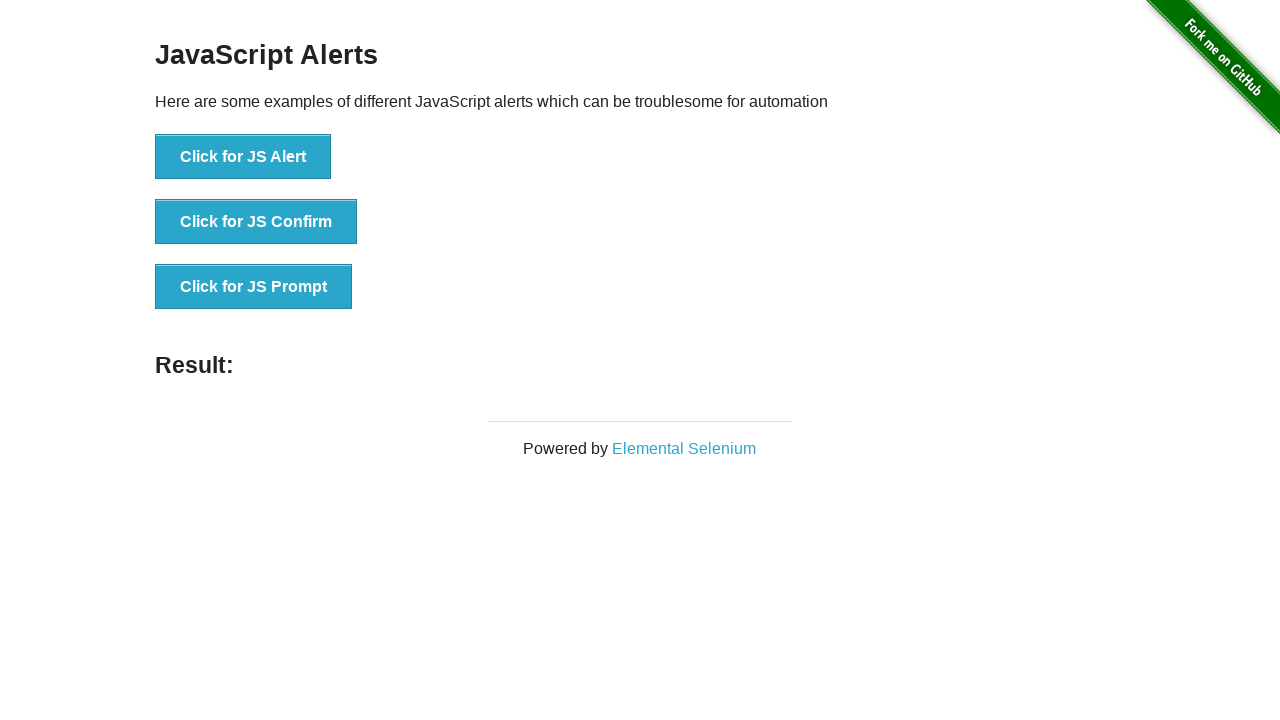

Clicked the confirmation alert button at (256, 222) on .example li:nth-child(2) button
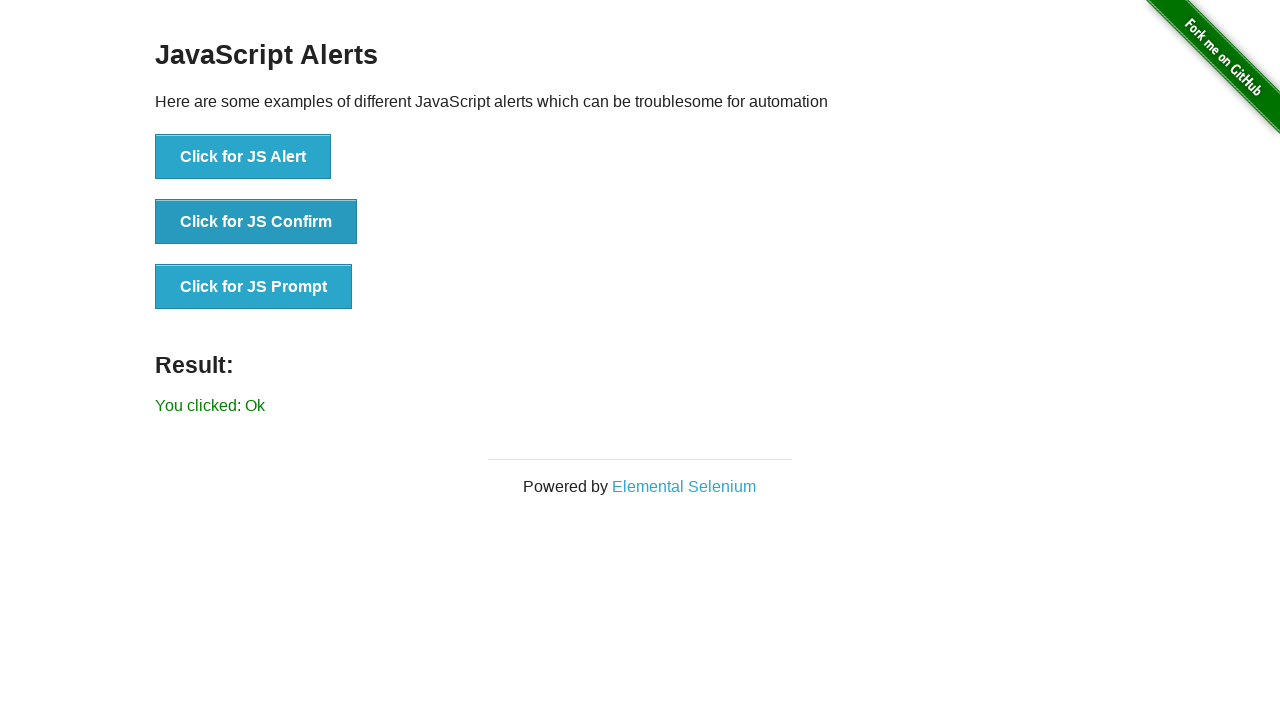

Result message element loaded
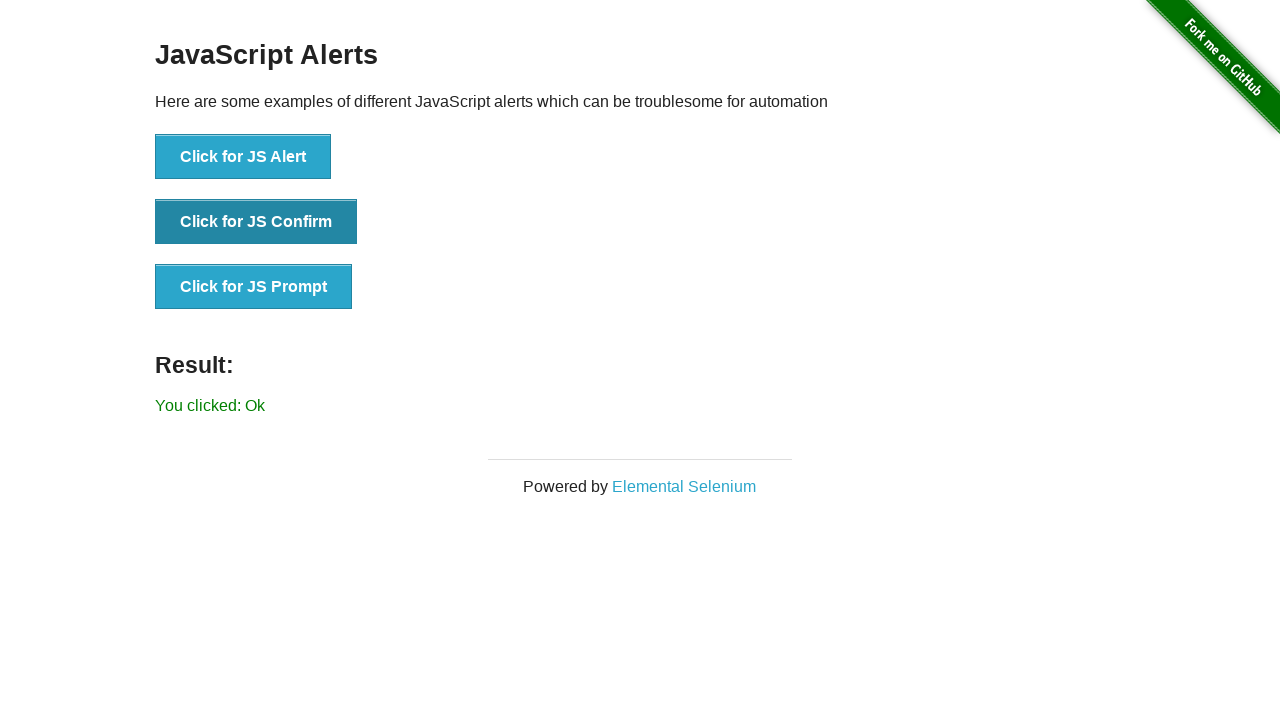

Retrieved result text content
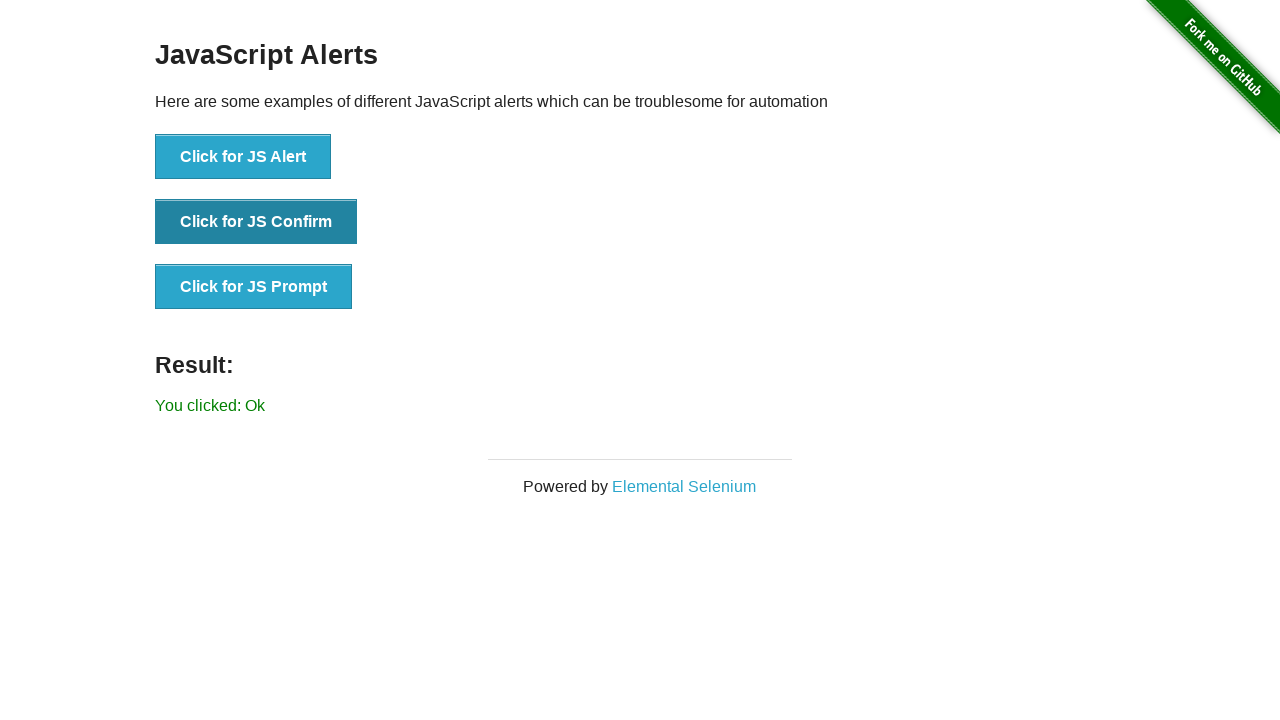

Verified result text is 'You clicked: Ok'
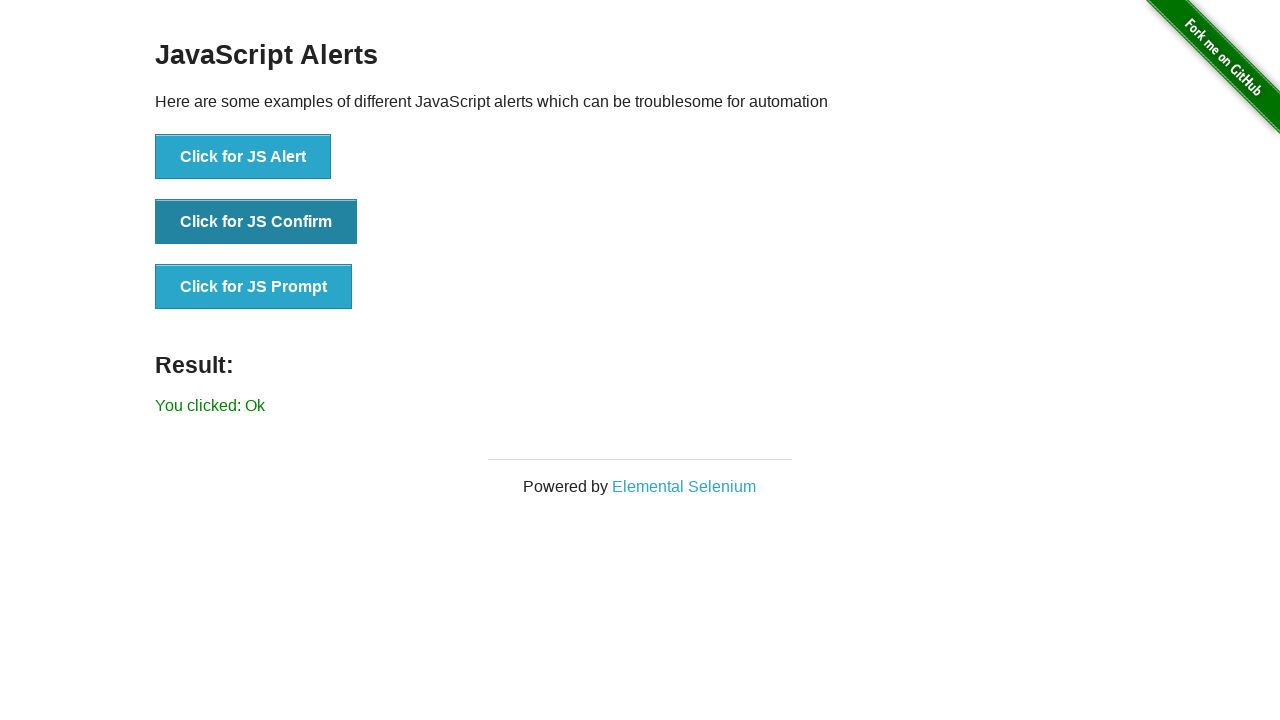

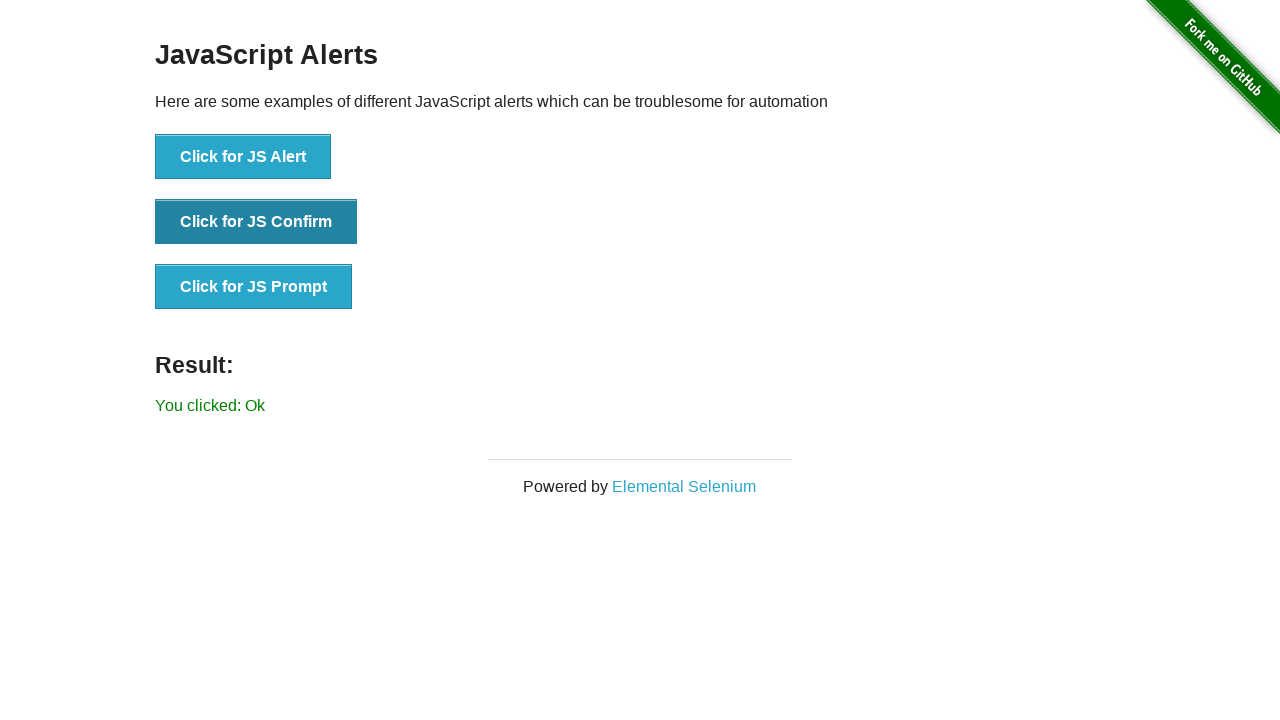